Tests web table functionality by clicking on the first column header to sort the table

Starting URL: https://rahulshettyacademy.com/seleniumPractise/#/offers

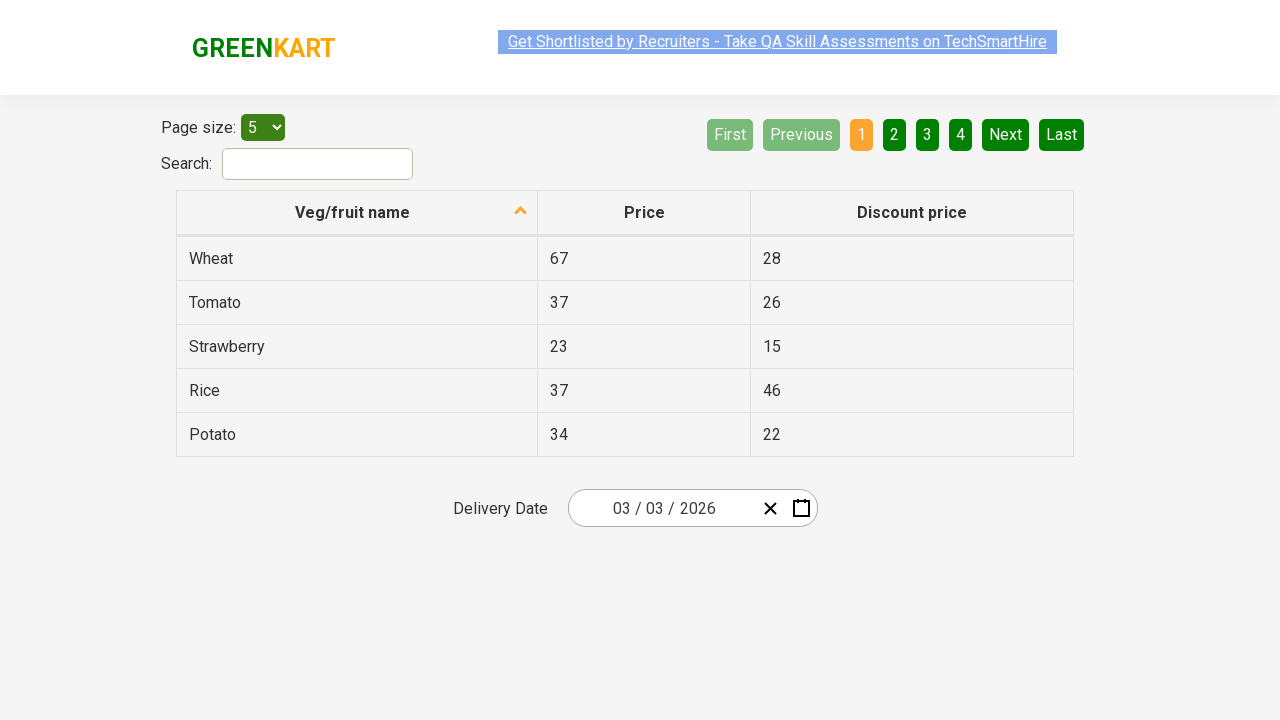

Clicked first column header to sort the web table at (357, 213) on tr th:nth-child(1)
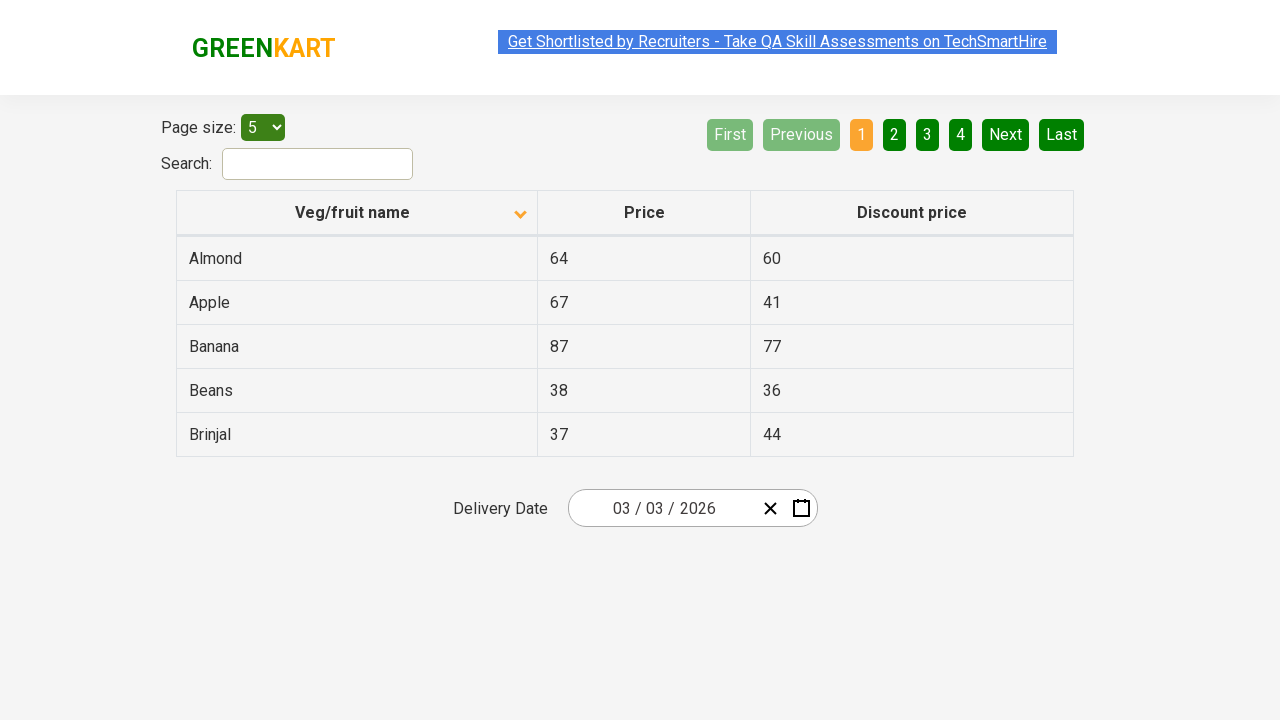

Table rows loaded after sorting
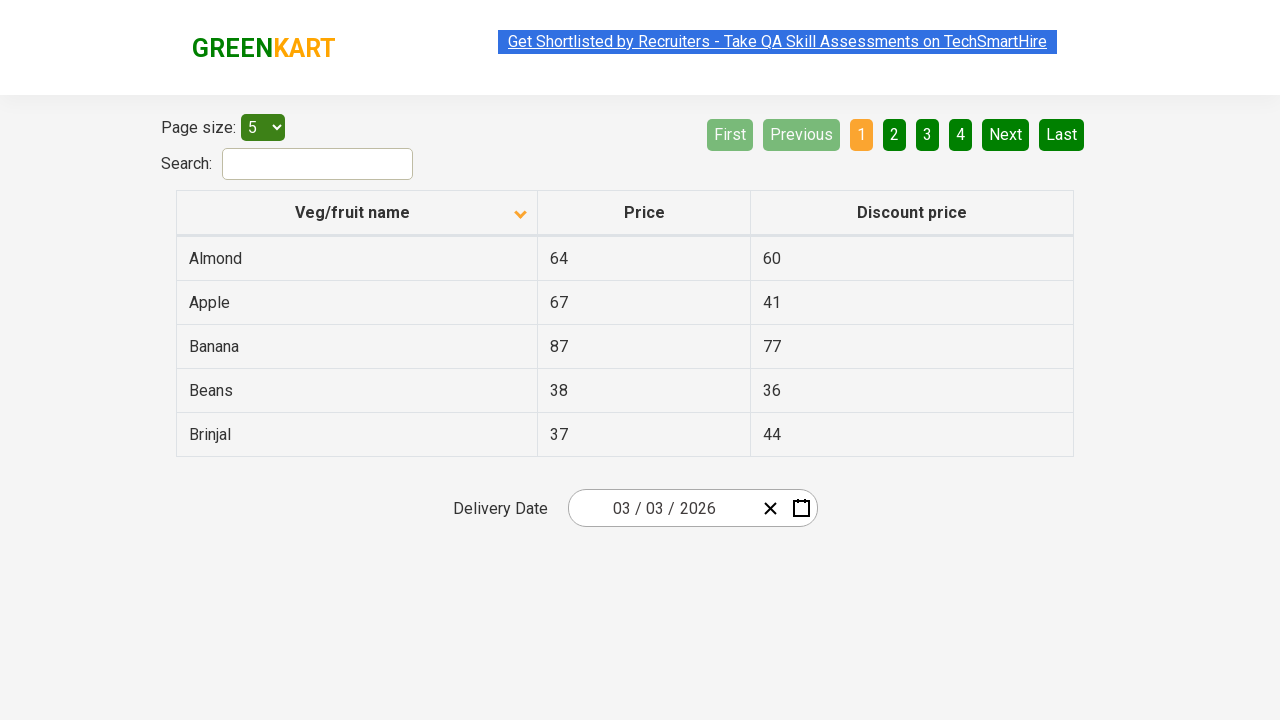

First column cell data confirmed to be present
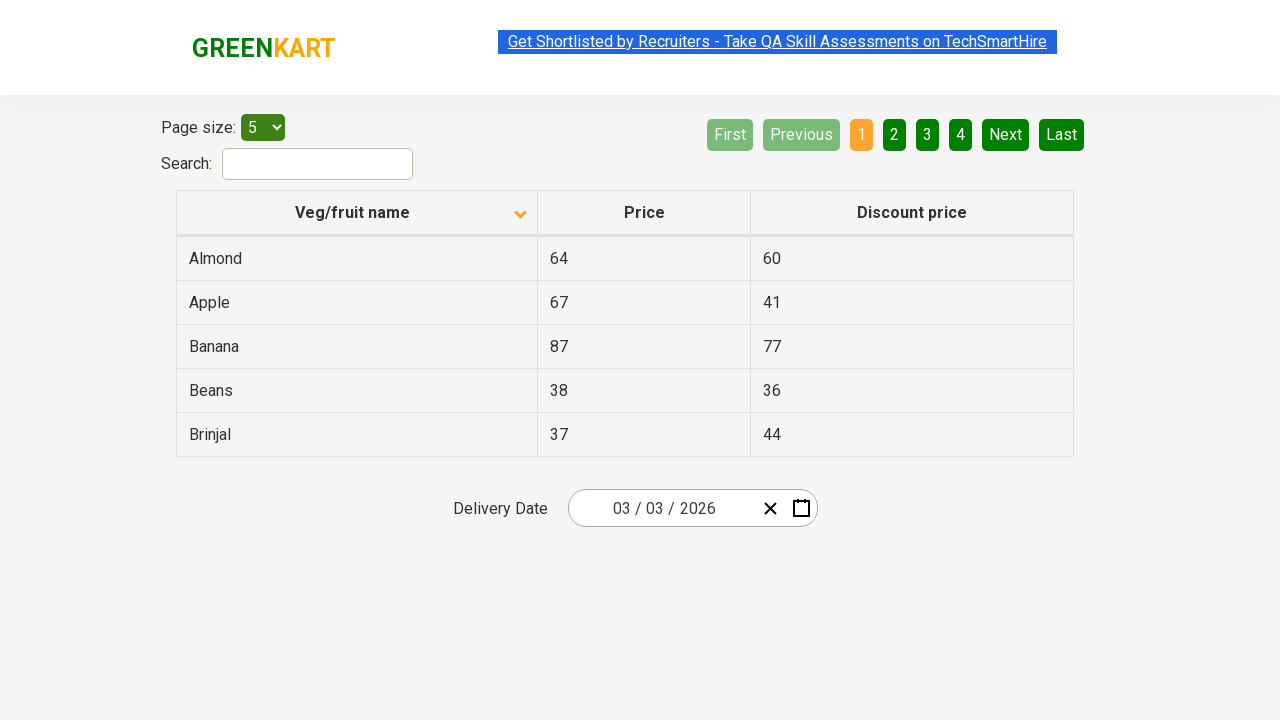

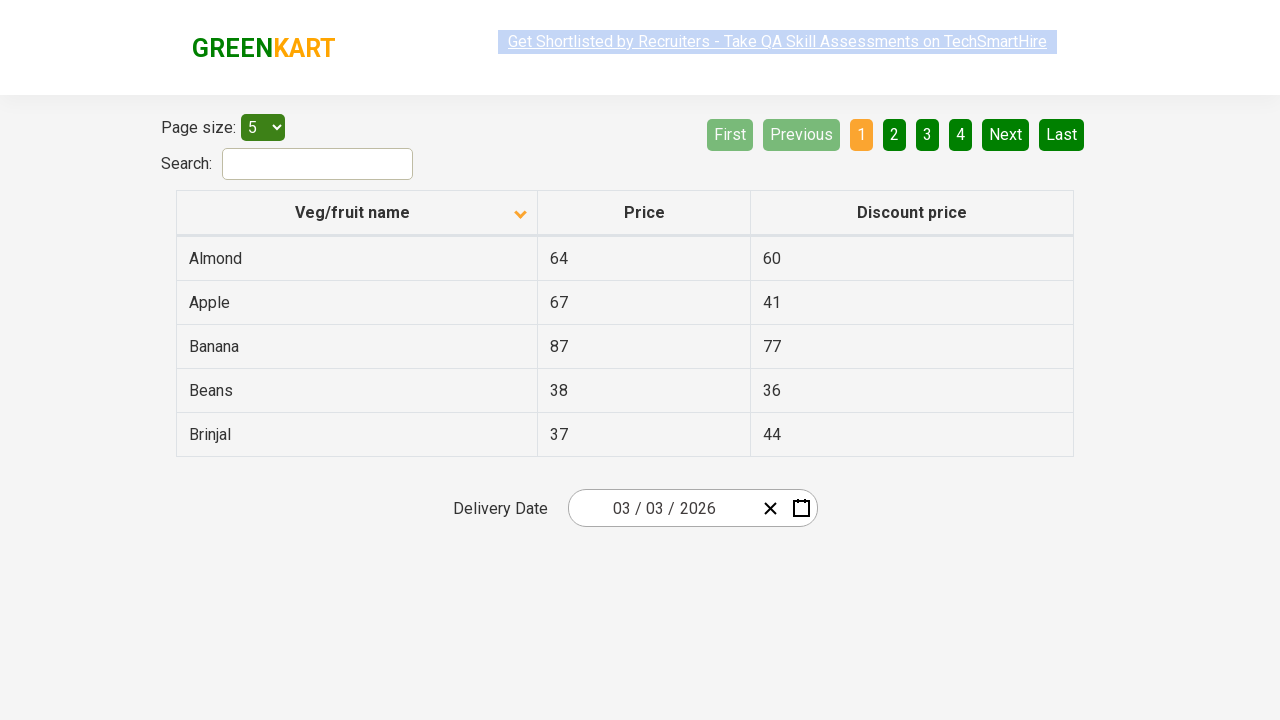